Tests dynamic dropdown functionality on a flight booking practice site by selecting origin city (Bengaluru) and destination city (Mumbai) from cascading dropdowns.

Starting URL: https://rahulshettyacademy.com/dropdownsPractise/

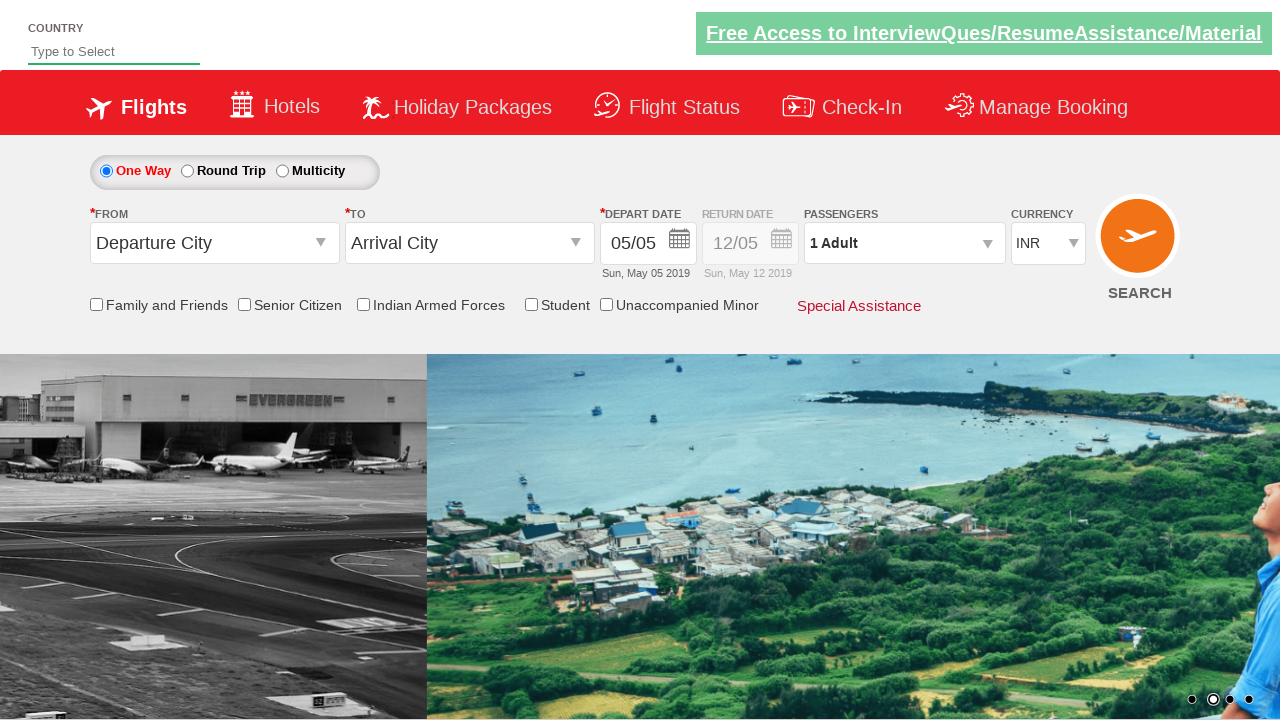

Clicked origin station dropdown to open it at (214, 243) on #ctl00_mainContent_ddl_originStation1_CTXT
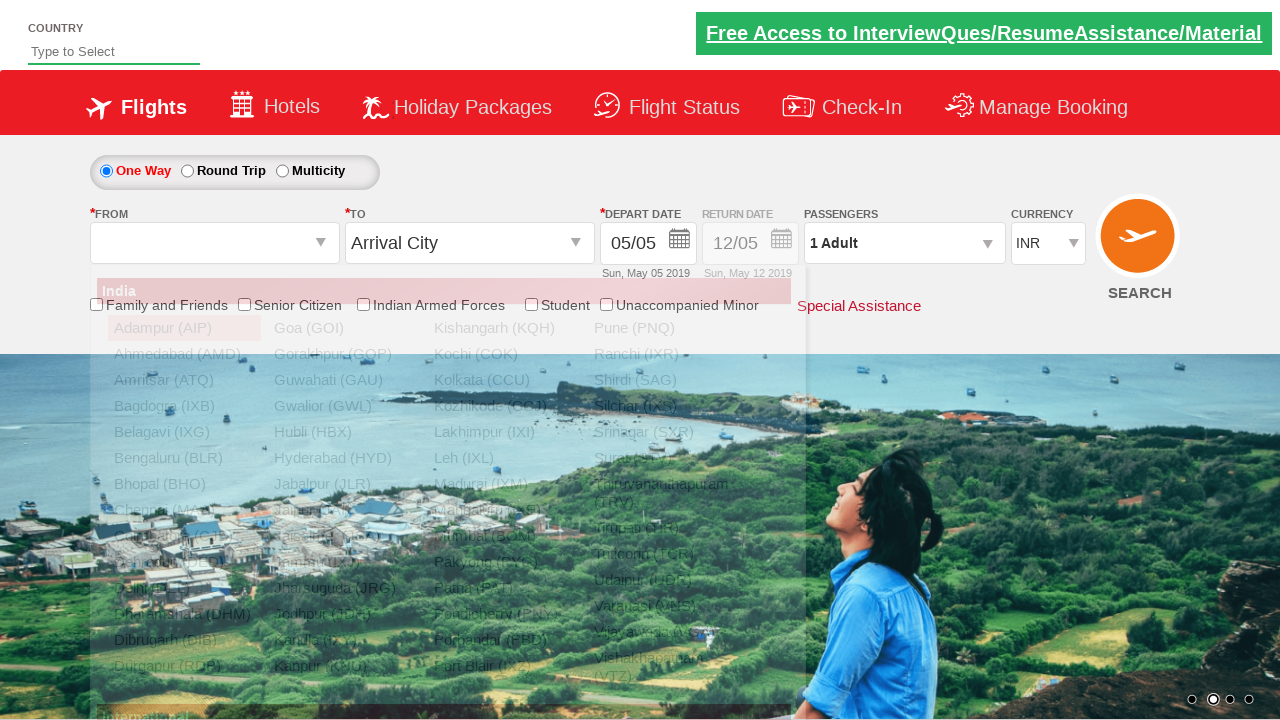

Selected Bengaluru (BLR) from origin dropdown at (184, 458) on xpath=//div[@id='ctl00_mainContent_ddl_originStation1_CTNR']//a[@value='BLR']
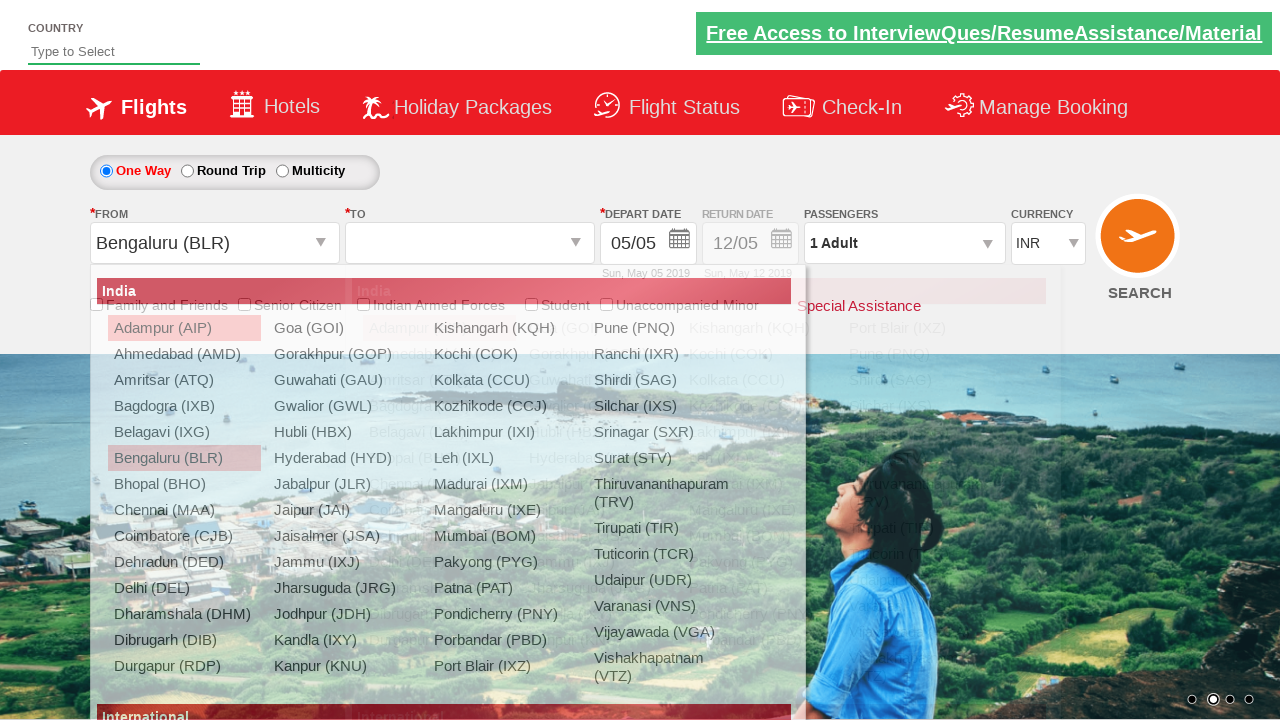

Waited 1000ms for destination dropdown to be ready
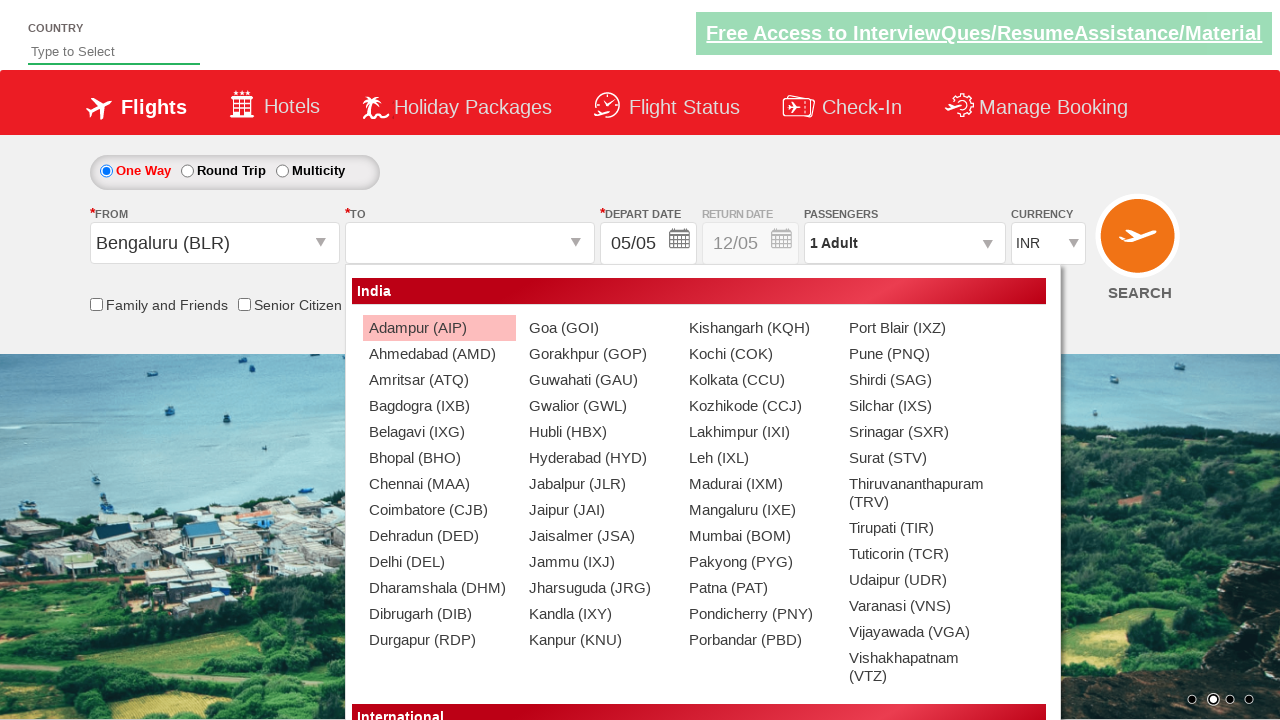

Selected Mumbai (BOM) from destination dropdown at (759, 536) on xpath=//div[@id='ctl00_mainContent_ddl_destinationStation1_CTNR']//a[@value='BOM
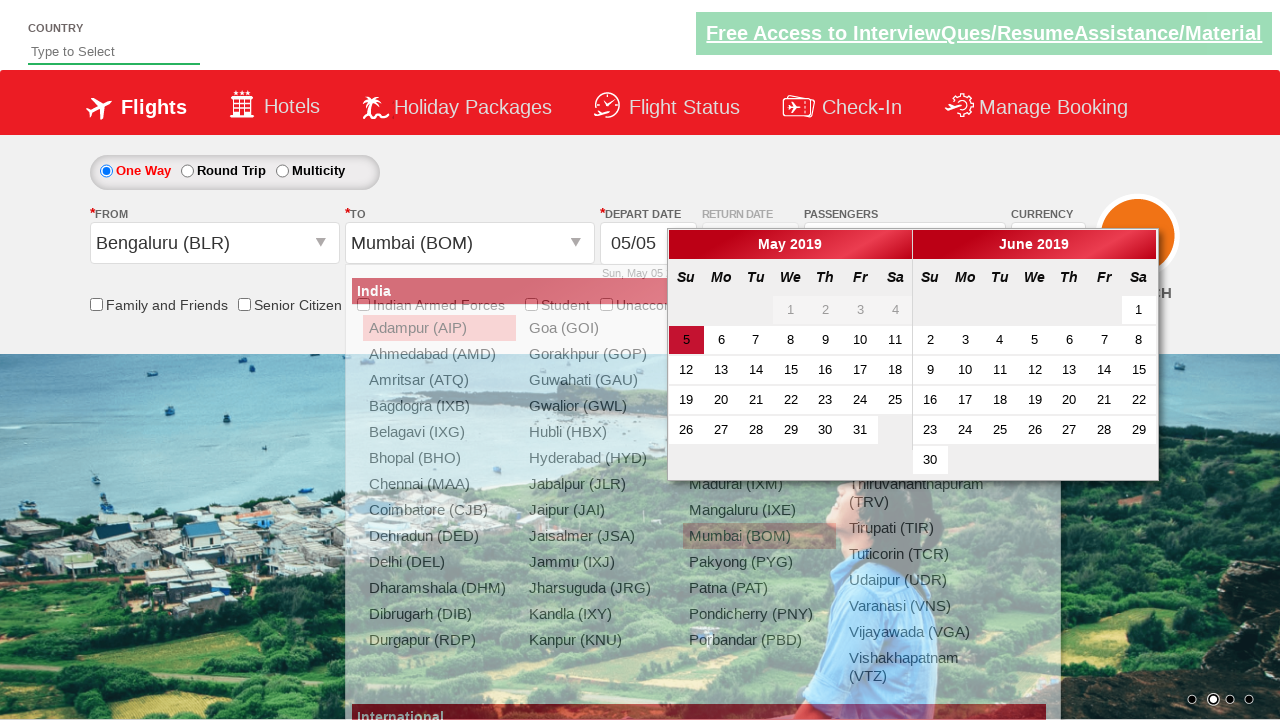

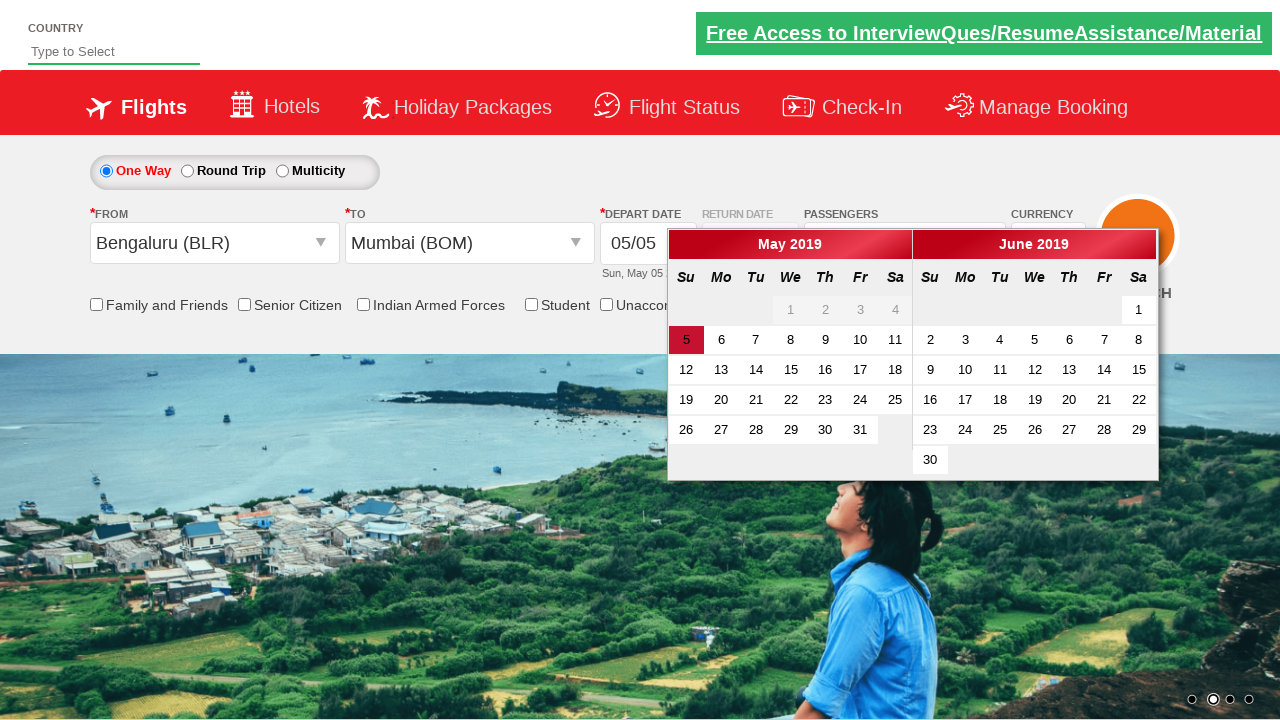